Solves a math problem by extracting two numbers from the page, calculating their sum, selecting the answer from a dropdown, and submitting the form

Starting URL: http://suninjuly.github.io/selects1.html

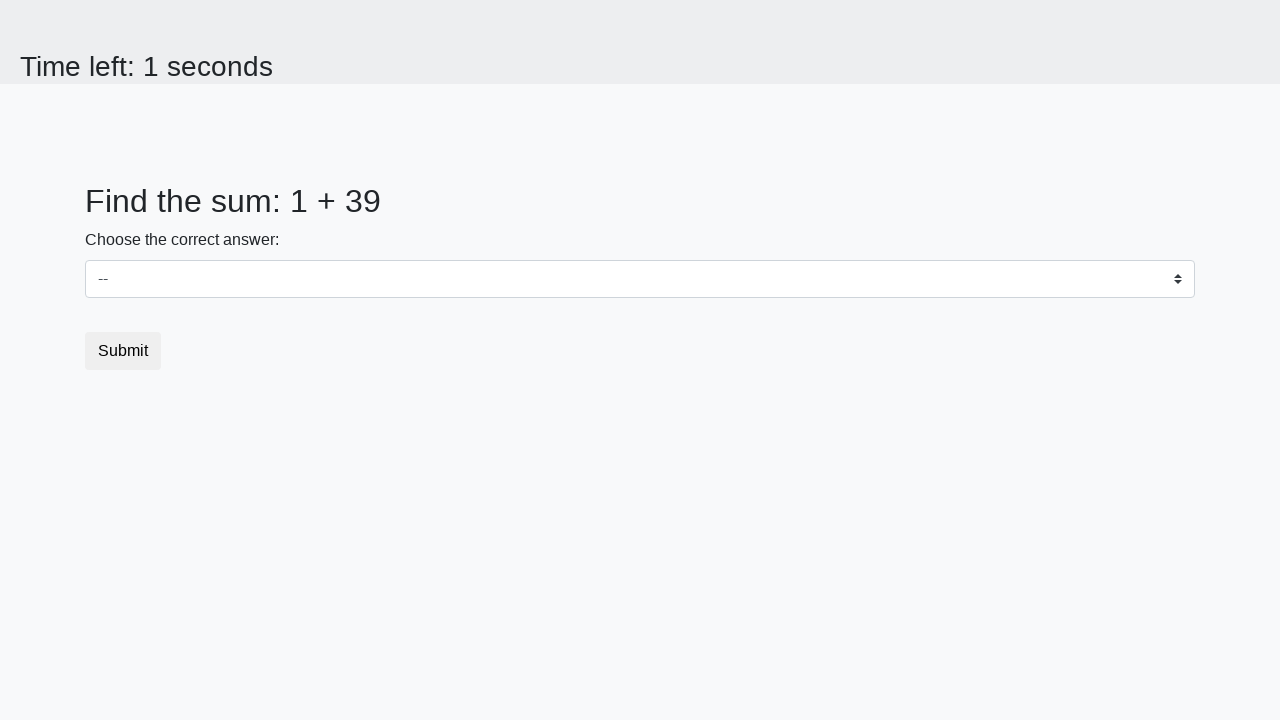

Extracted first number from the page
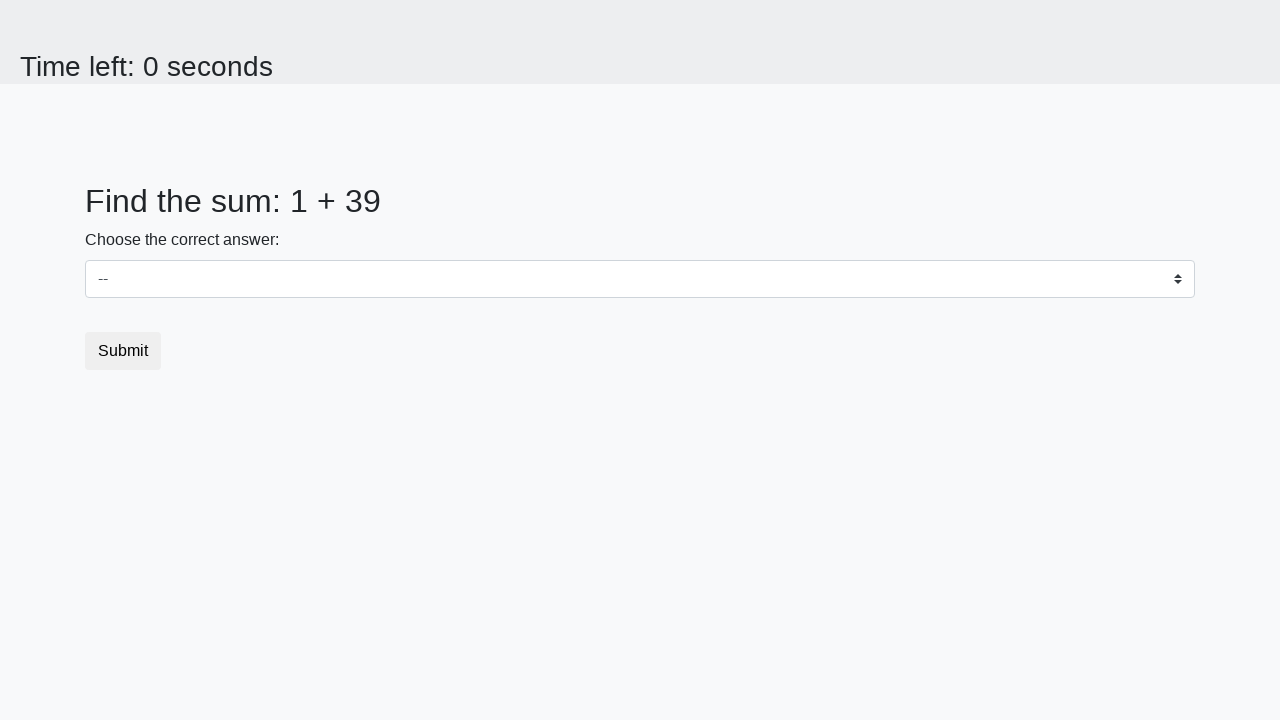

Extracted second number from the page
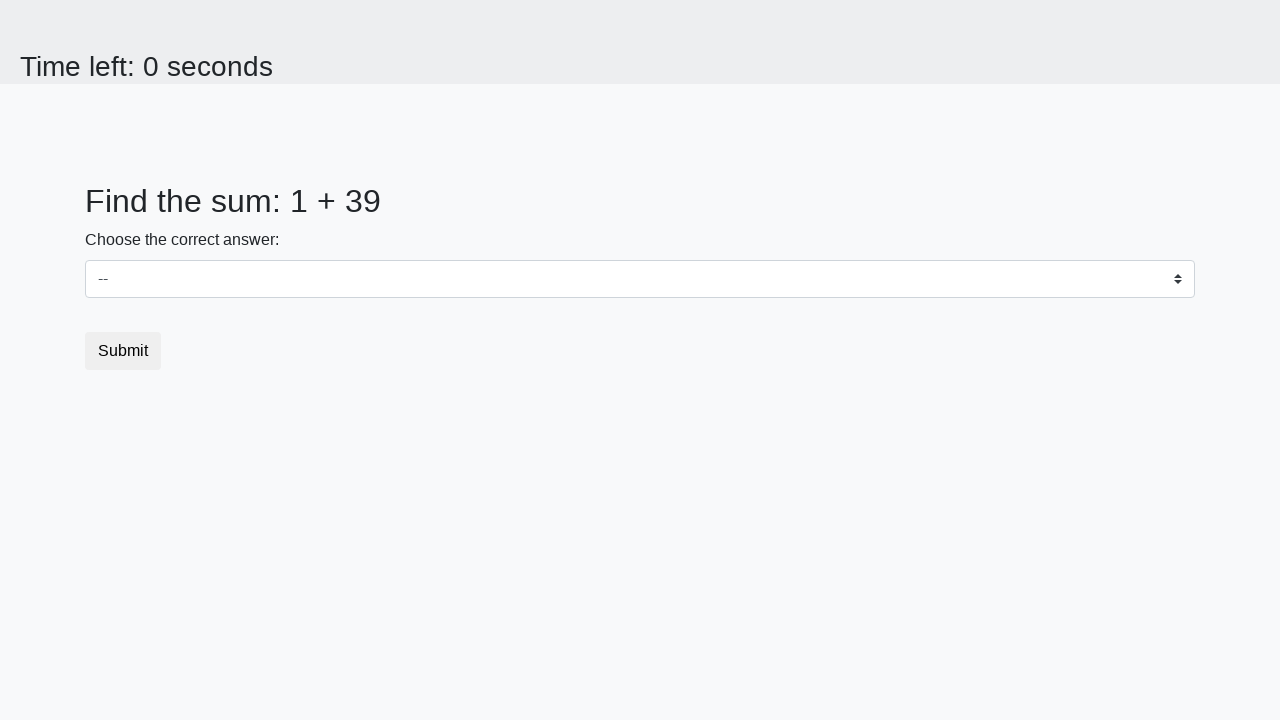

Calculated sum of 1 + 39 = 40
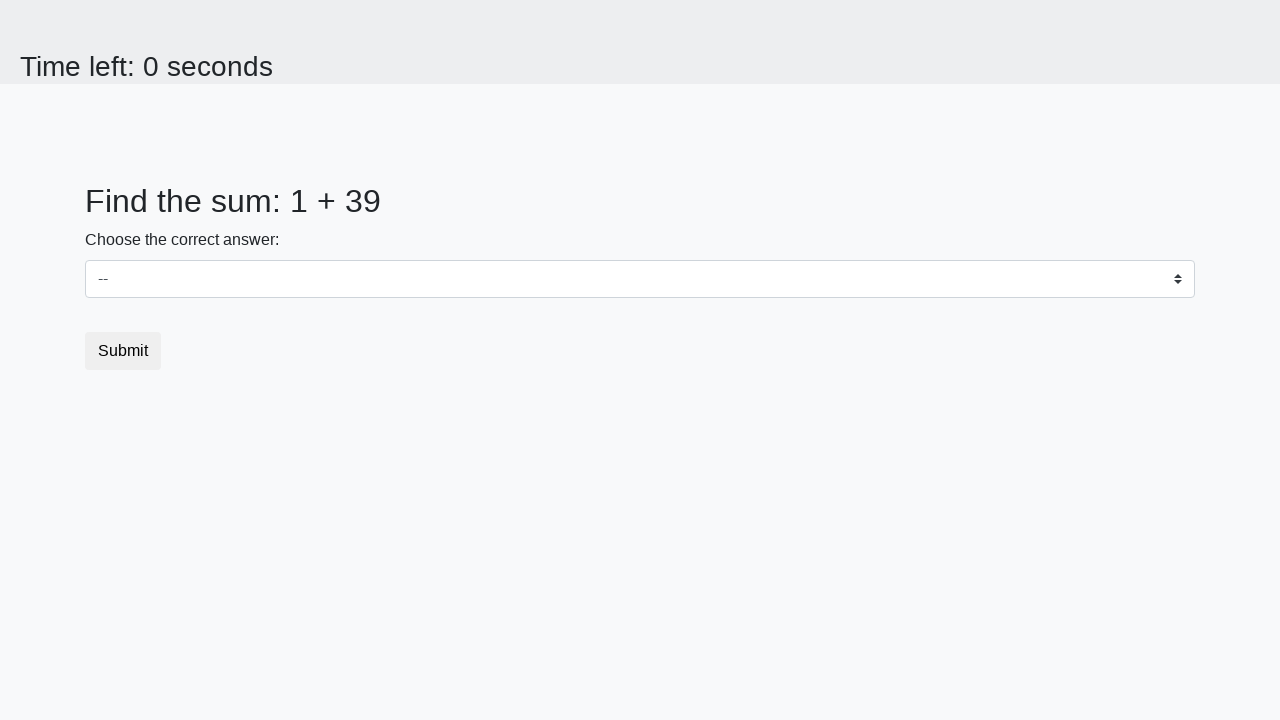

Selected answer '40' from dropdown on #dropdown
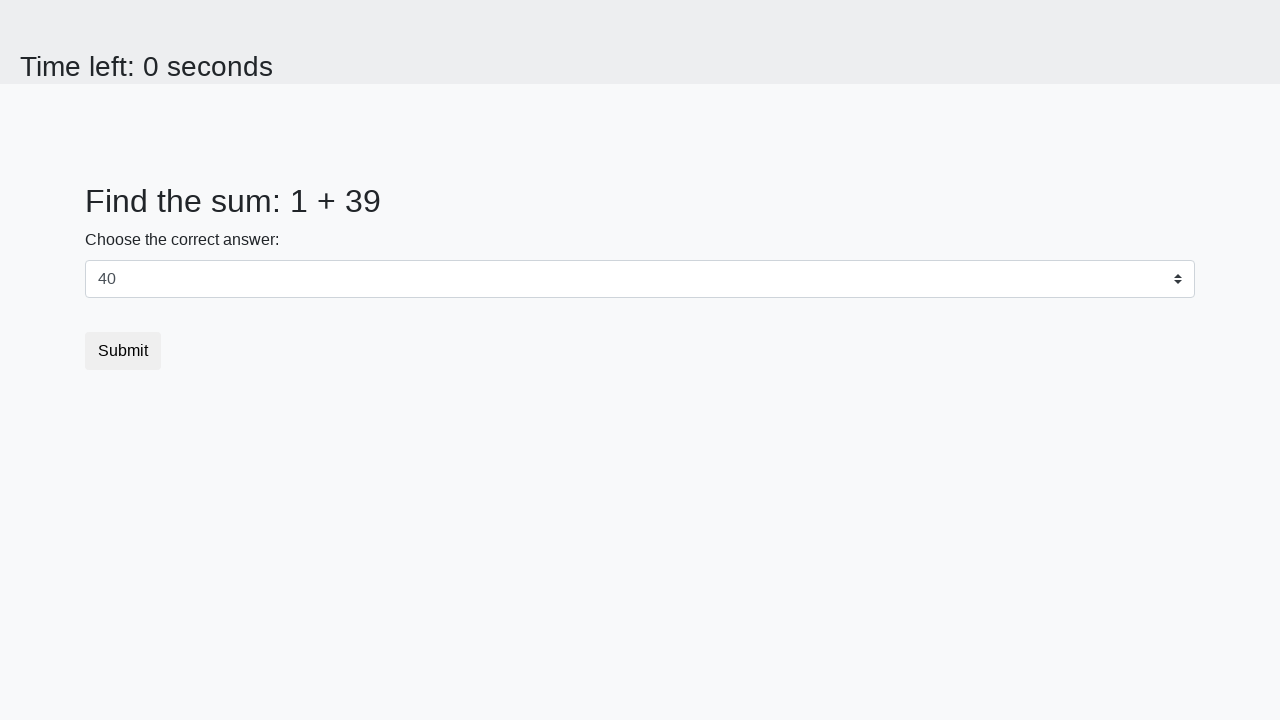

Clicked submit button to complete form at (123, 351) on .btn-default
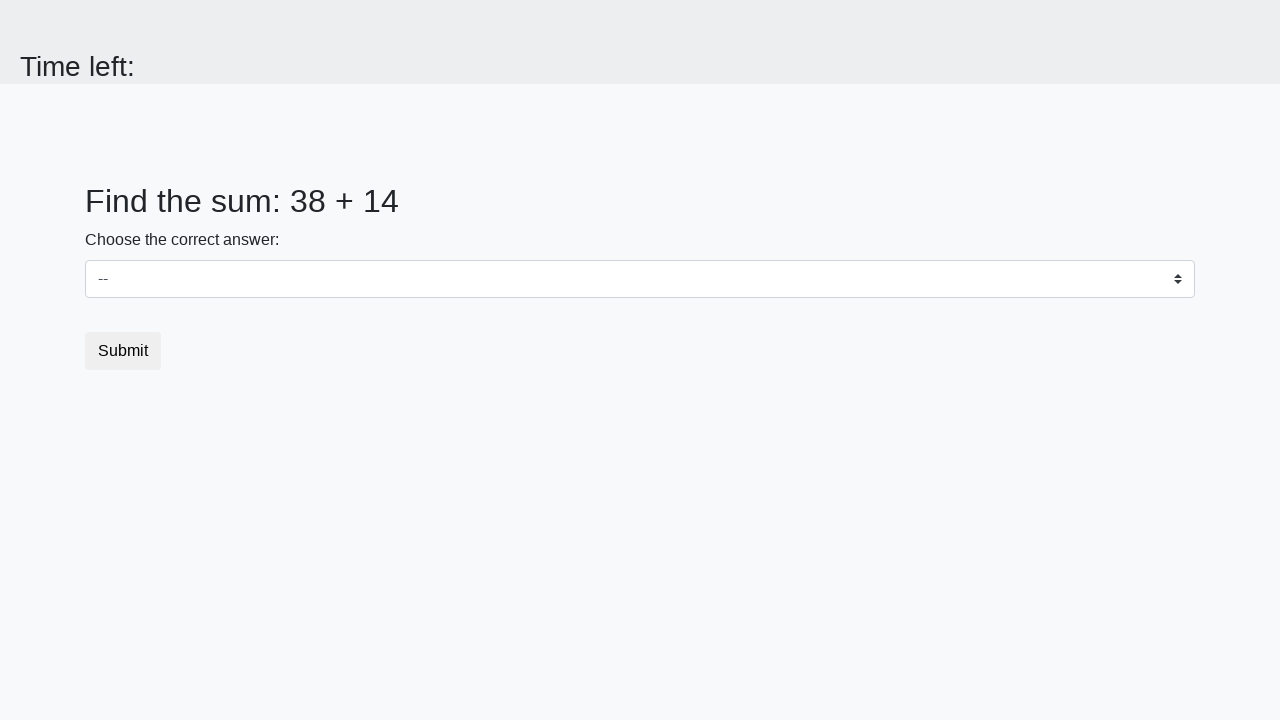

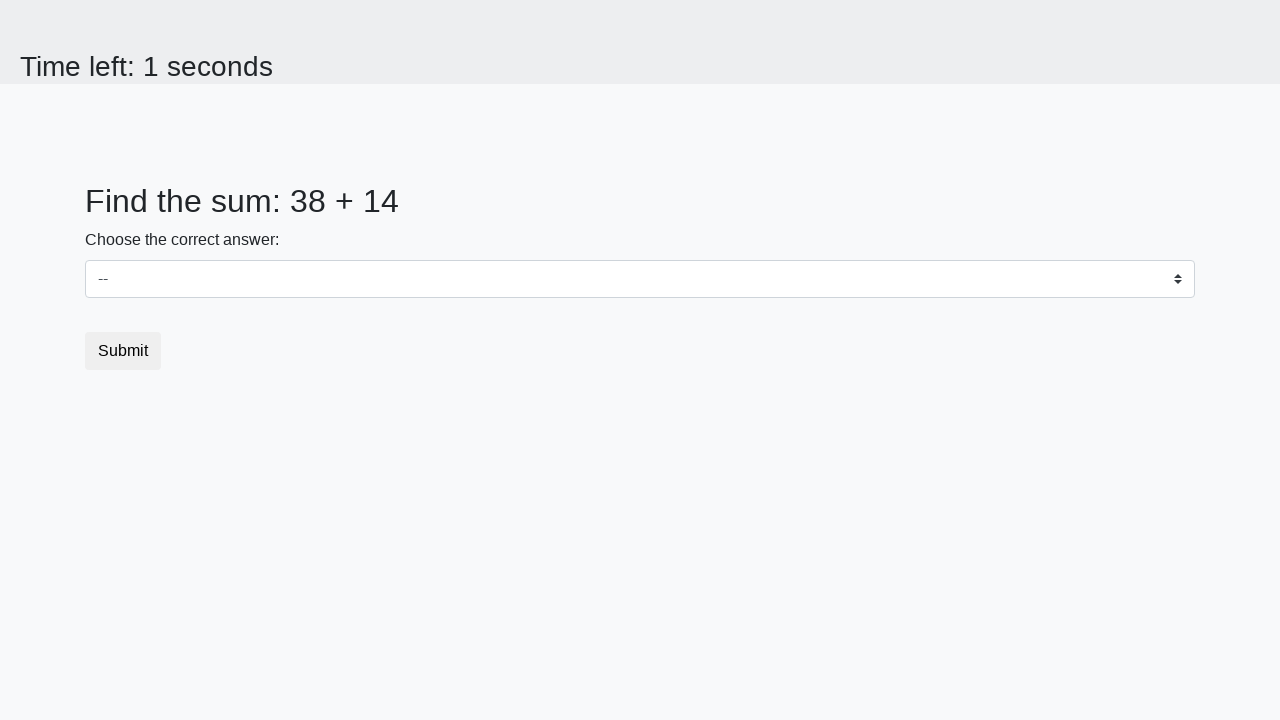